Tests radio button functionality by navigating to Elements section, selecting Yes and Impressive radio buttons sequentially, and verifying the No button is disabled

Starting URL: https://demoqa.com/

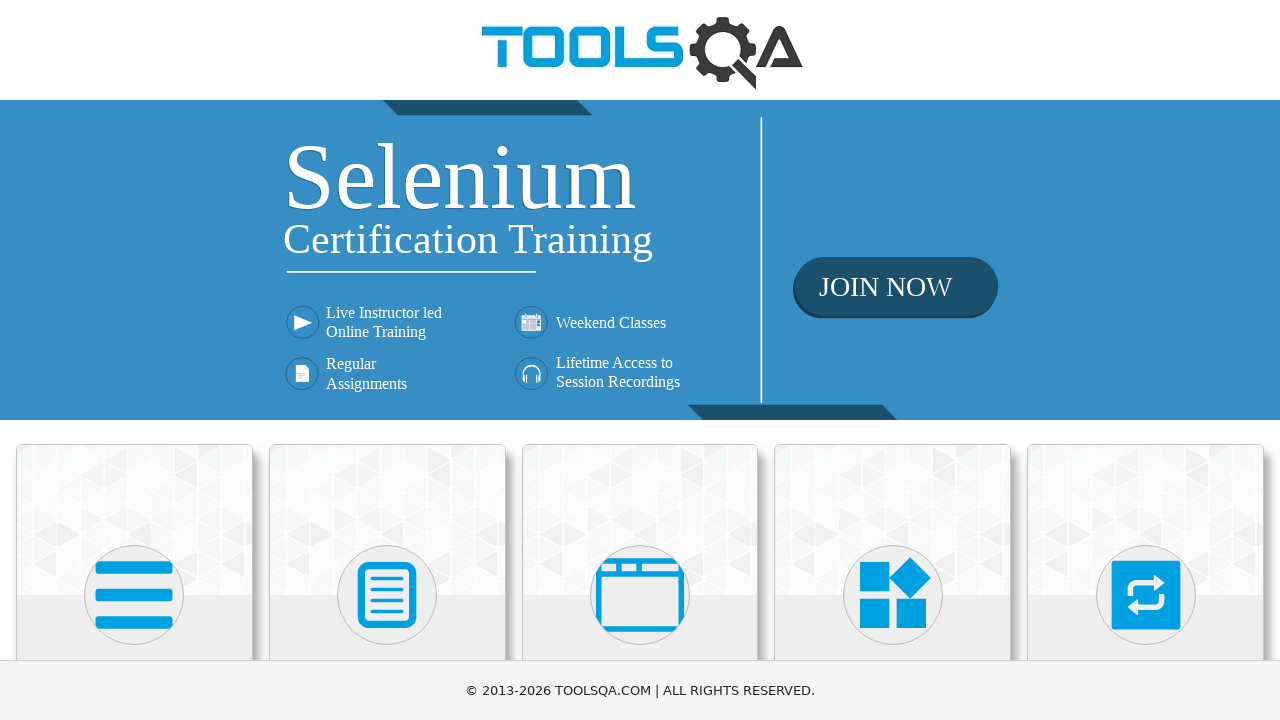

Clicked on Elements section at (134, 360) on xpath=//h5[text()='Elements']
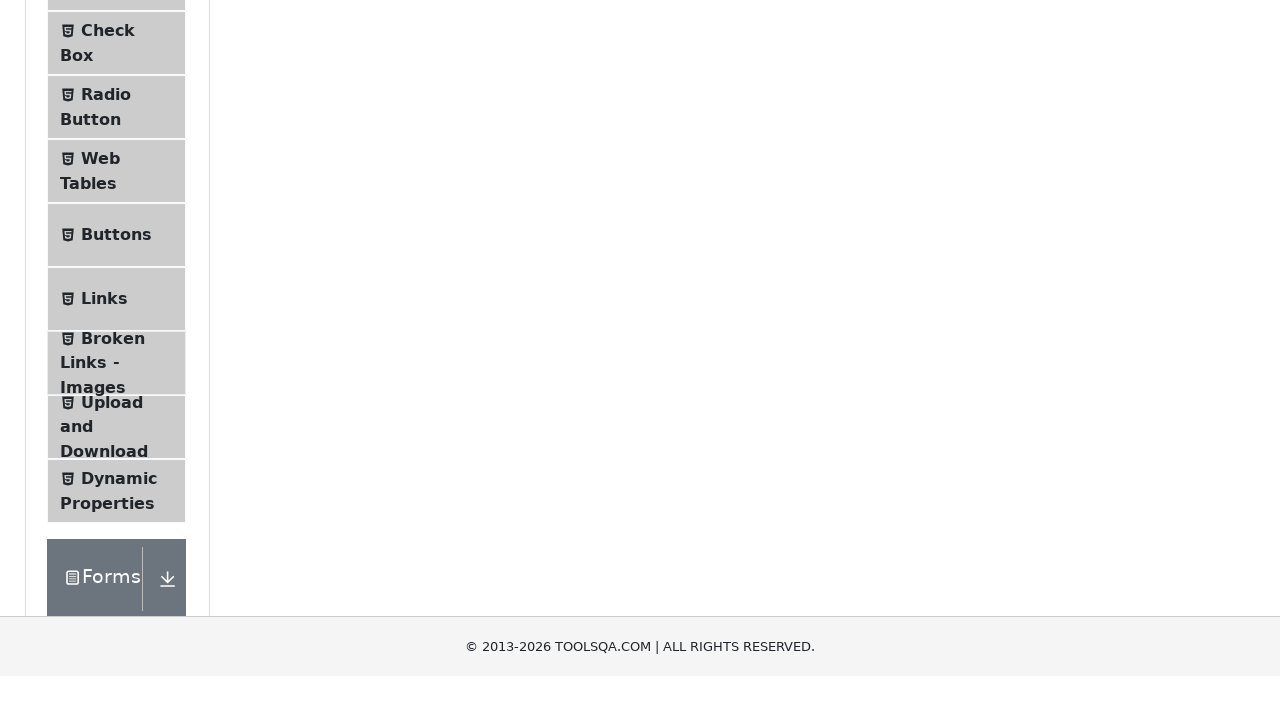

Clicked on Radio Button menu item at (106, 376) on xpath=//span[text()='Radio Button']
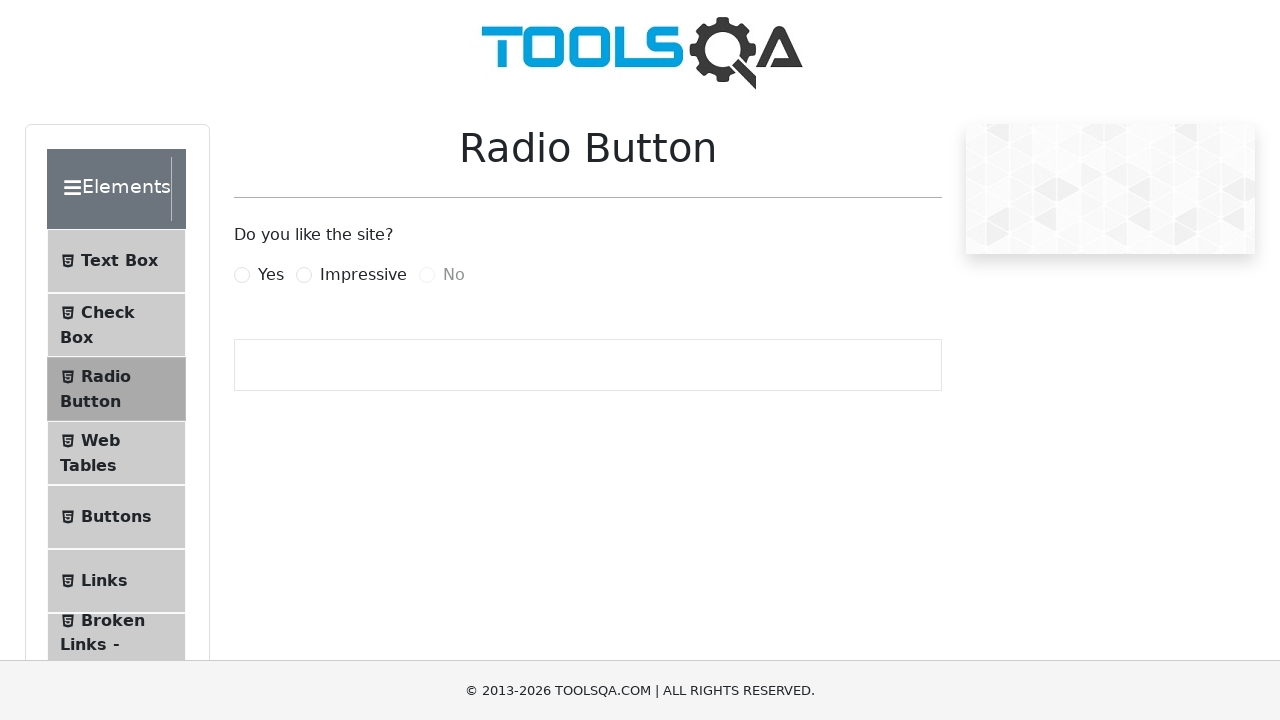

Clicked Yes radio button at (271, 275) on xpath=//label[text()='Yes']
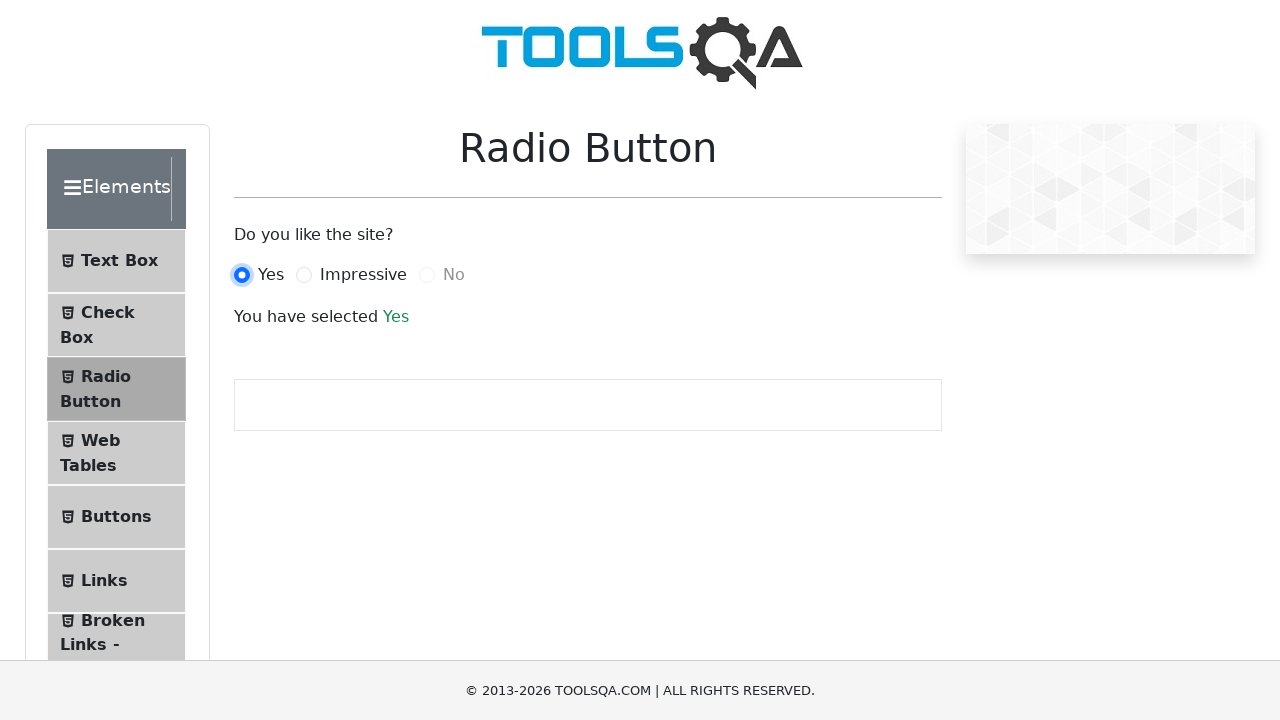

Success message appeared after selecting Yes
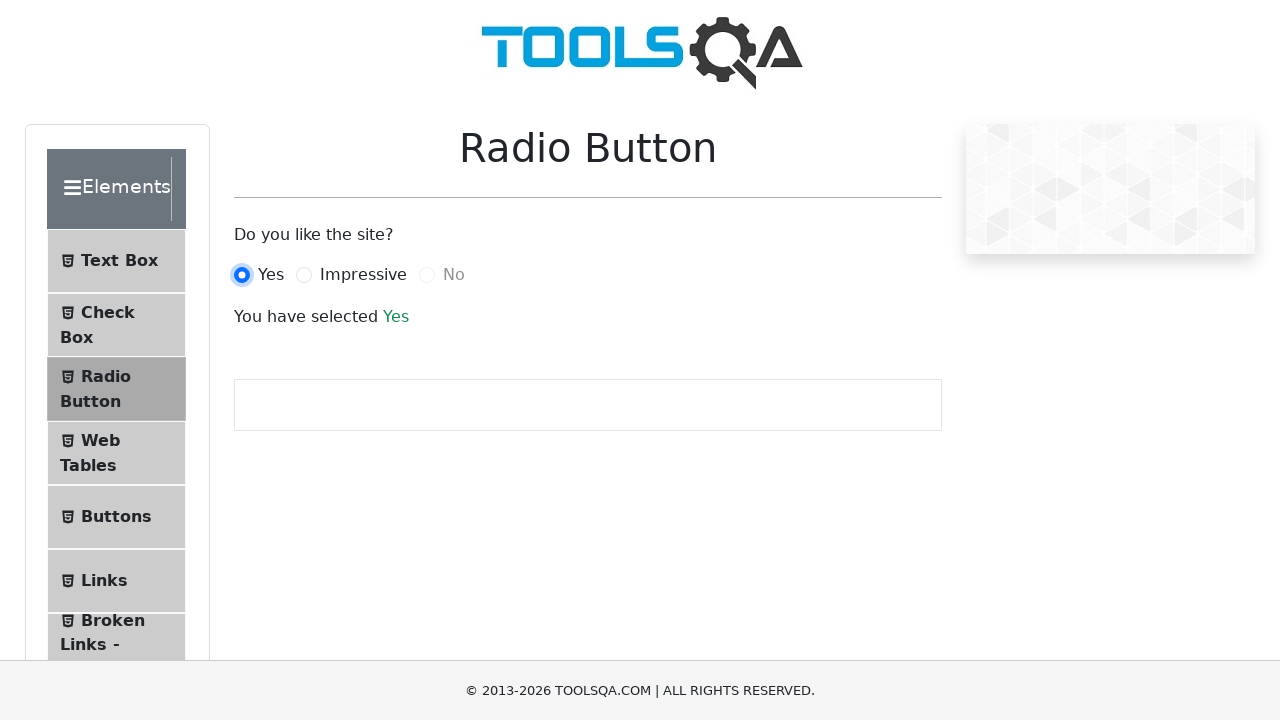

Clicked Impressive radio button at (363, 275) on xpath=//label[text()='Impressive']
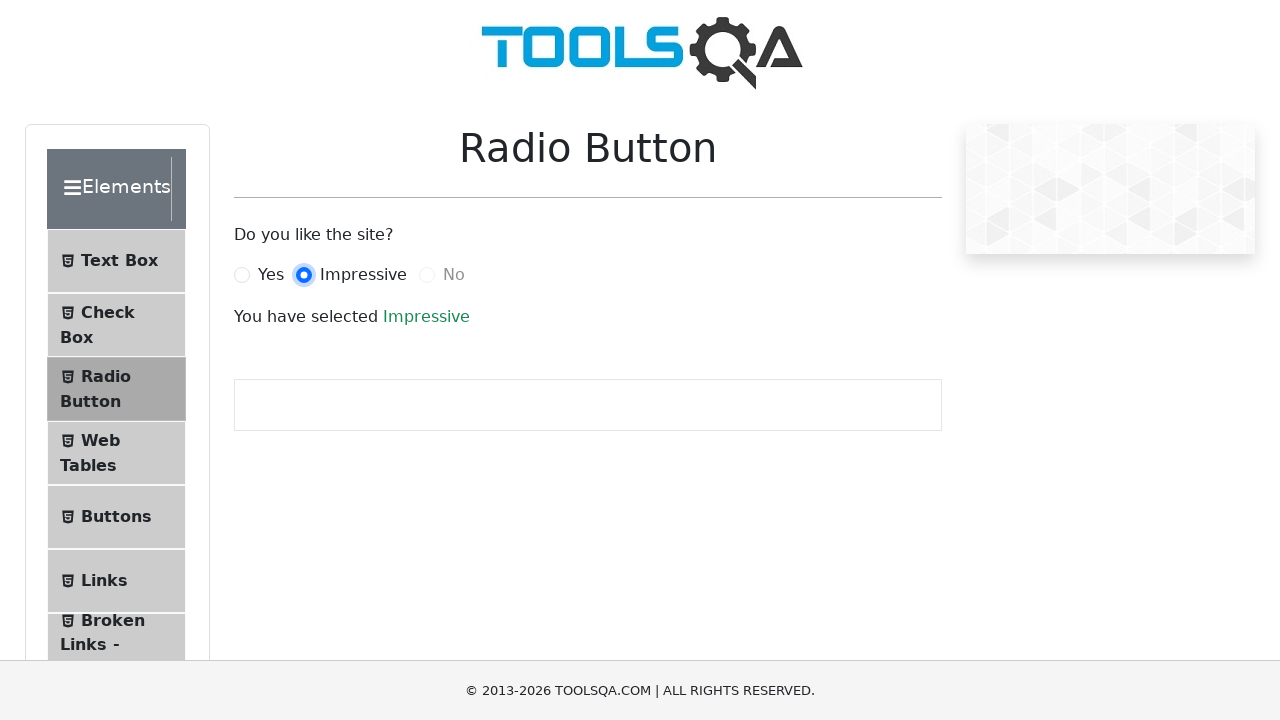

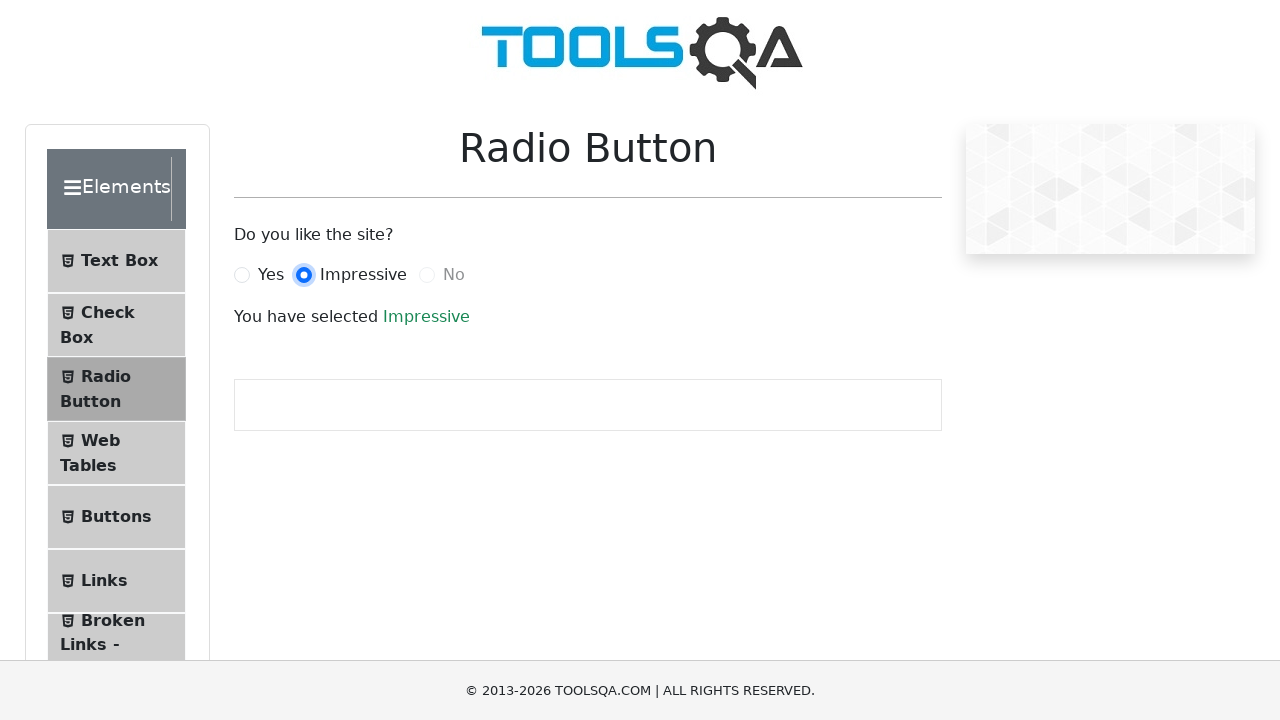